Tests resizing an element to a specific size by dragging the resize handle to expand by 60 pixels in each direction

Starting URL: https://demoqa.com/resizable

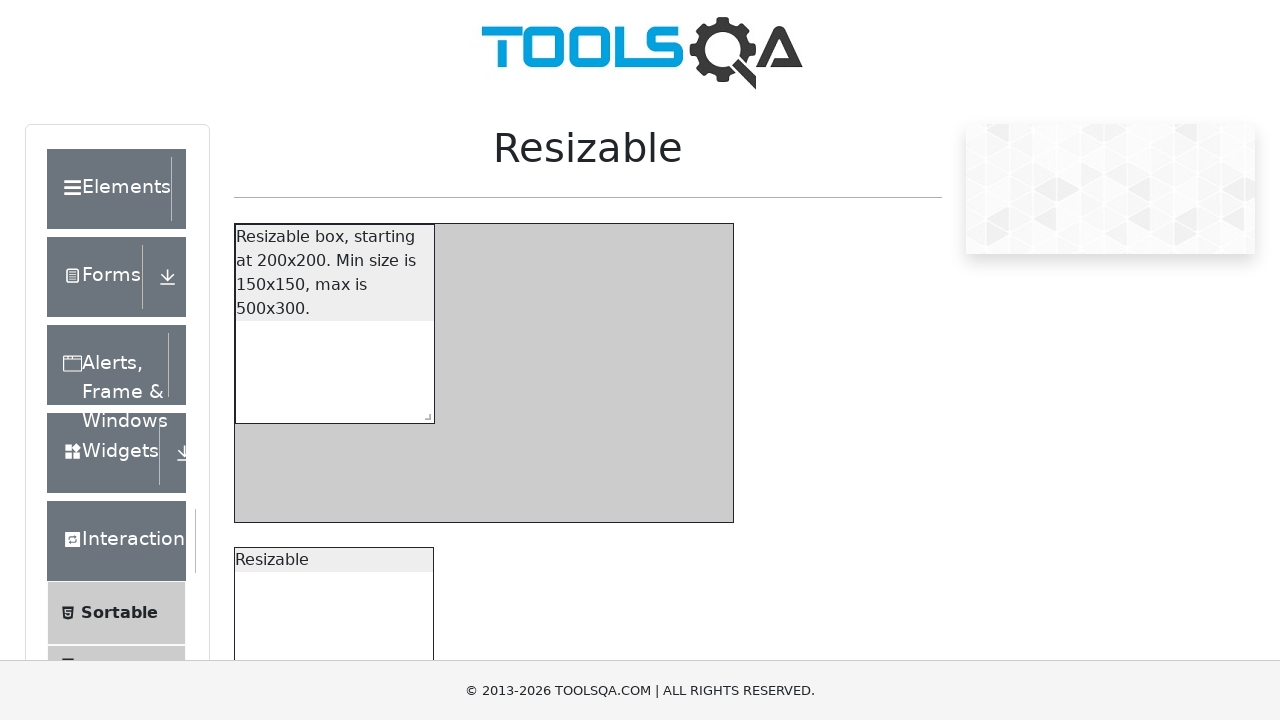

Waited for resizable box to be visible
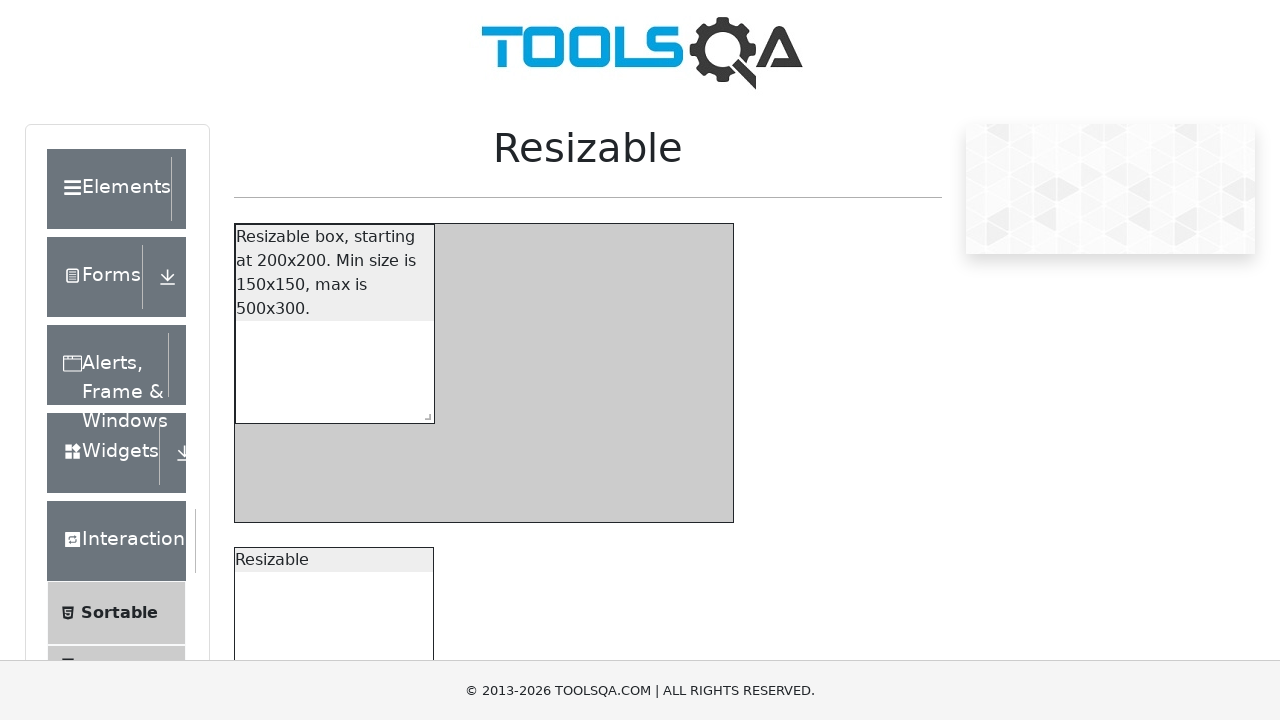

Located the resize handle at bottom-right corner
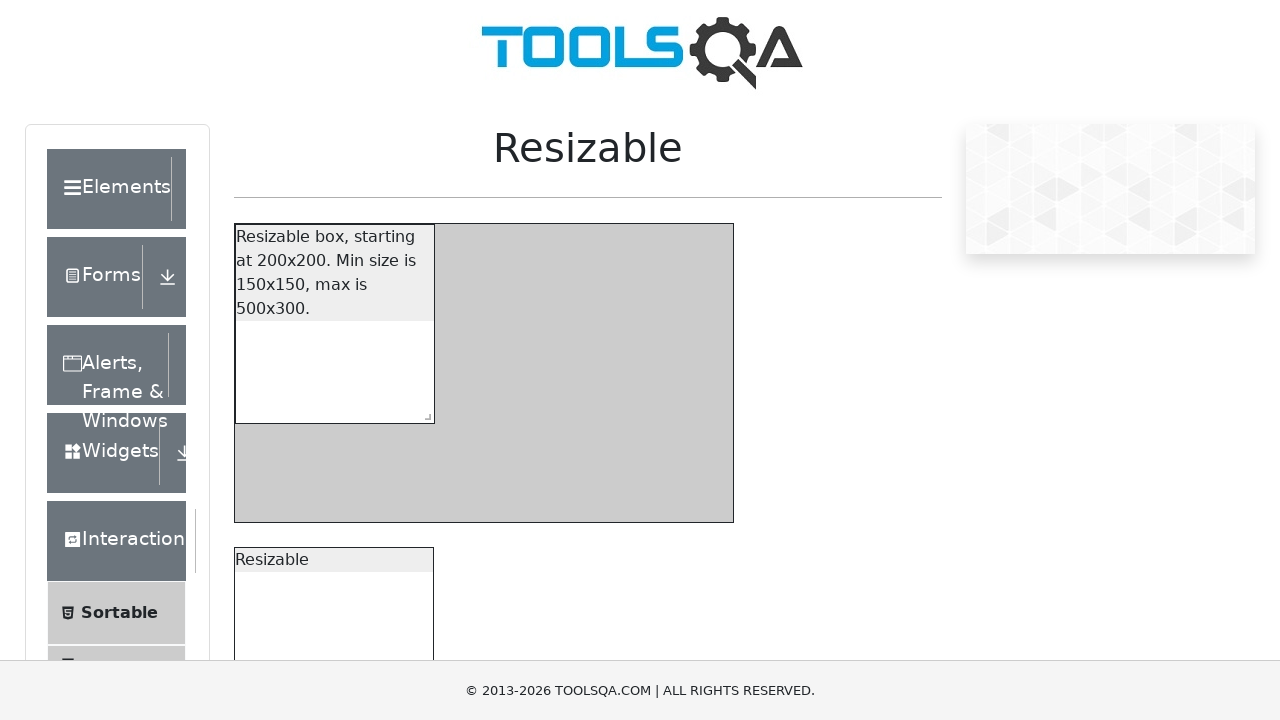

Retrieved bounding box of resize handle
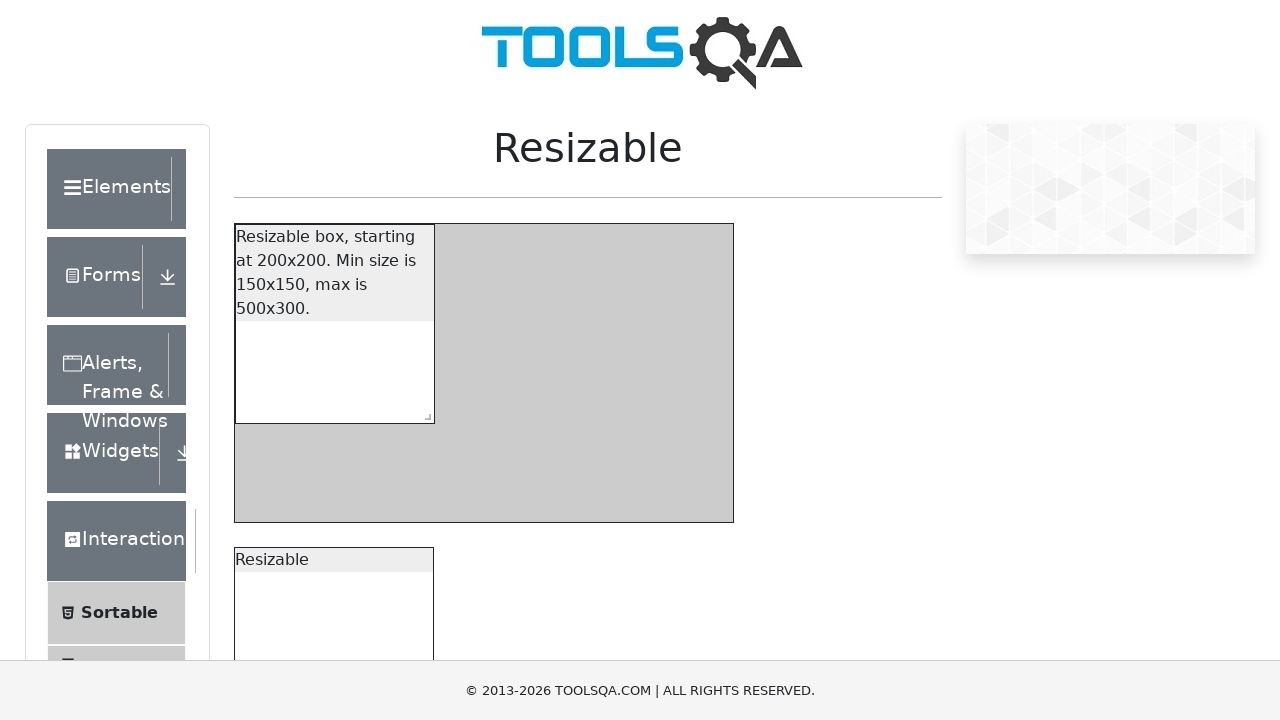

Moved mouse to center of resize handle at (424, 413)
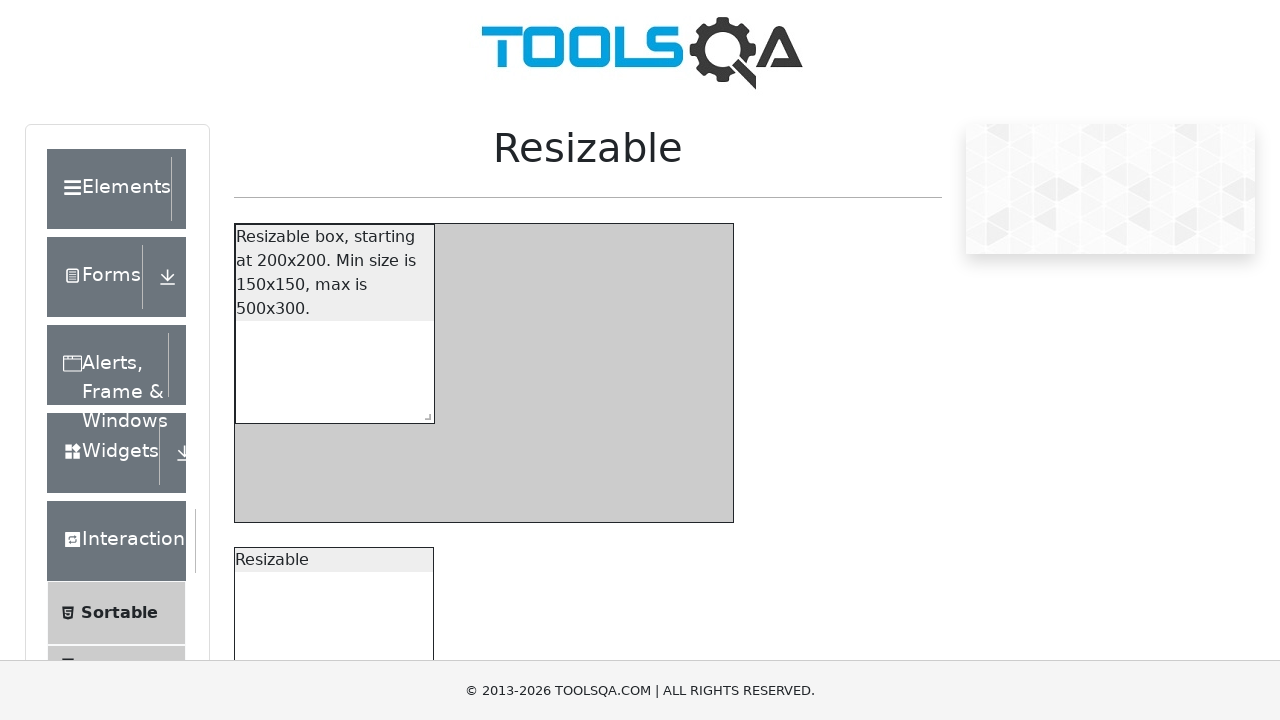

Pressed down mouse button on resize handle at (424, 413)
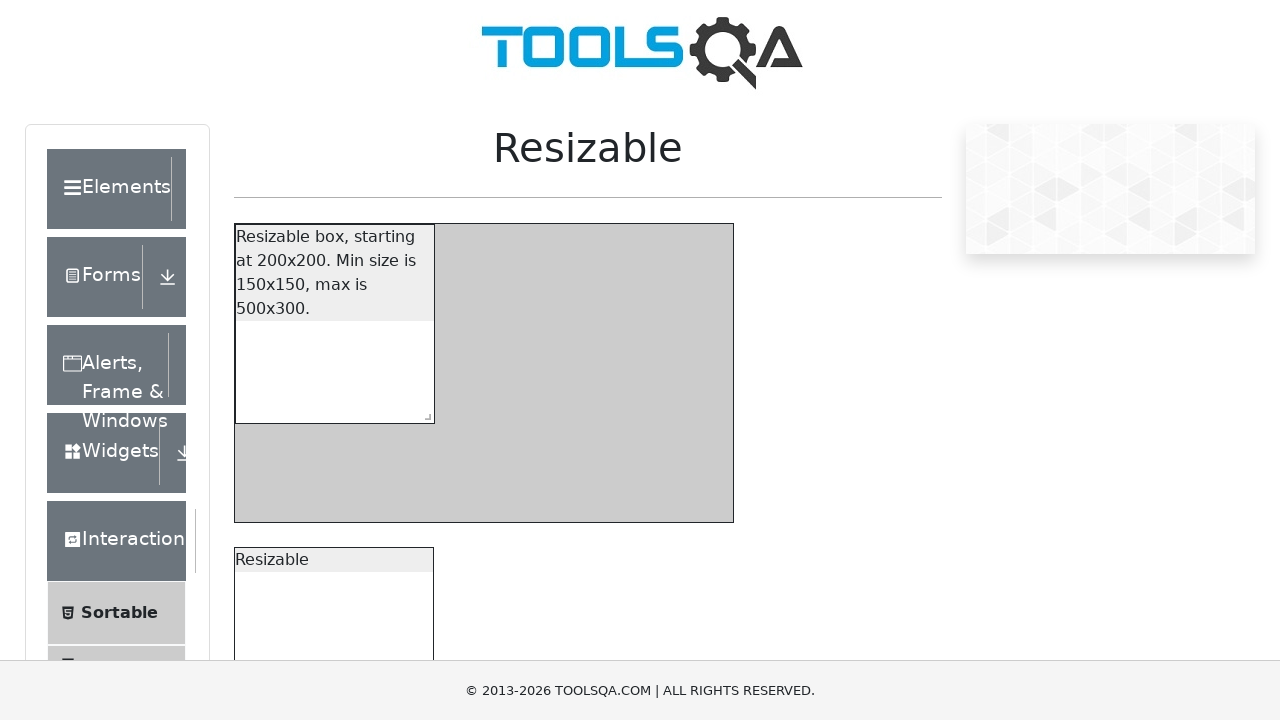

Dragged resize handle 60 pixels in each direction at (474, 463)
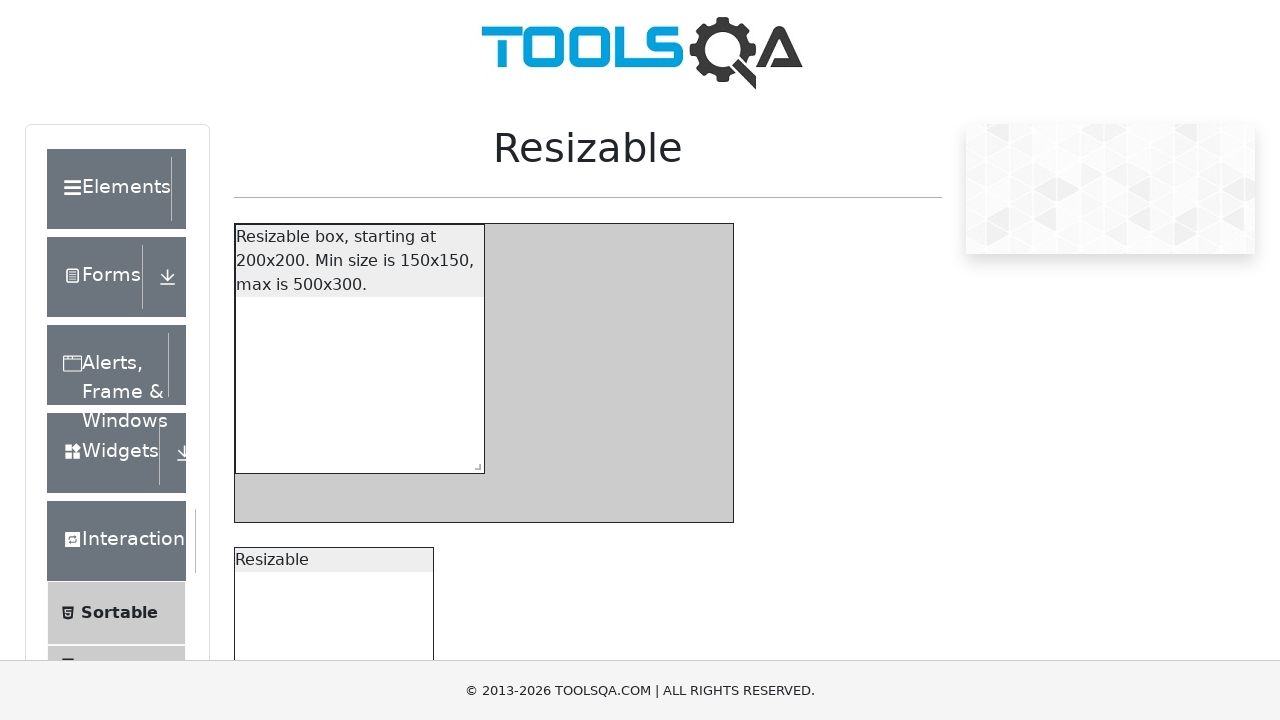

Released mouse button, element resized to new size at (474, 463)
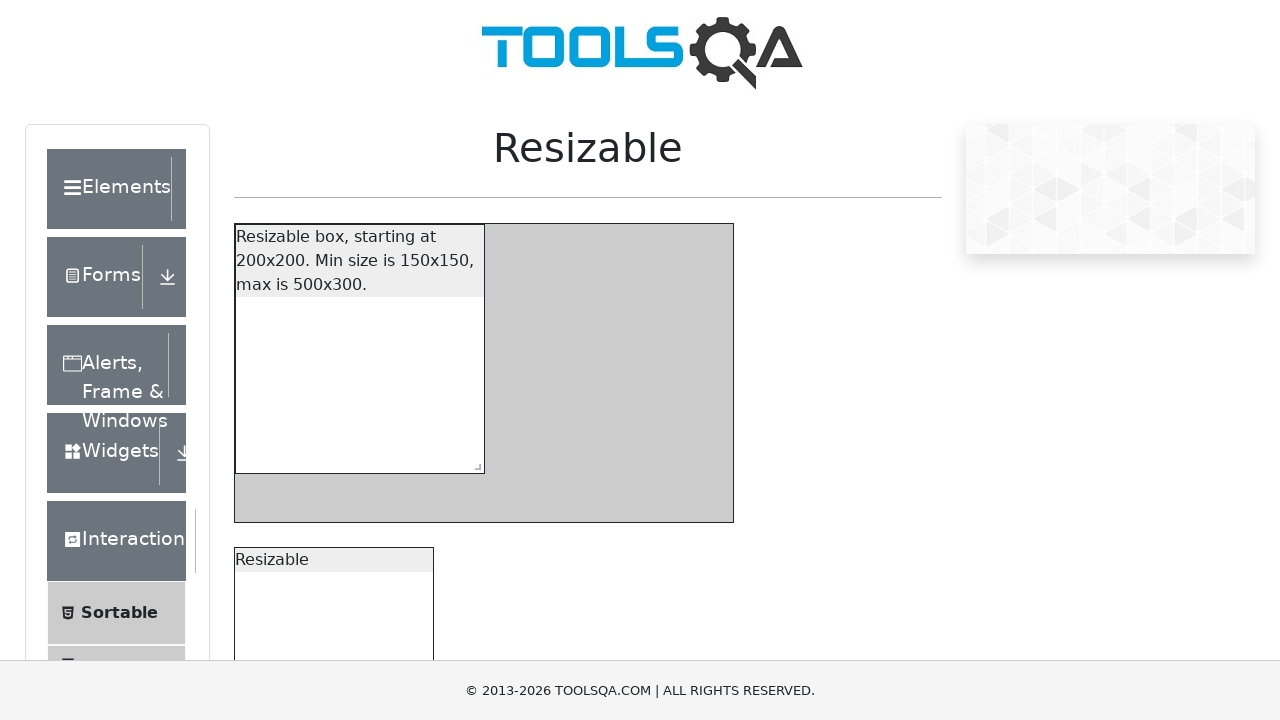

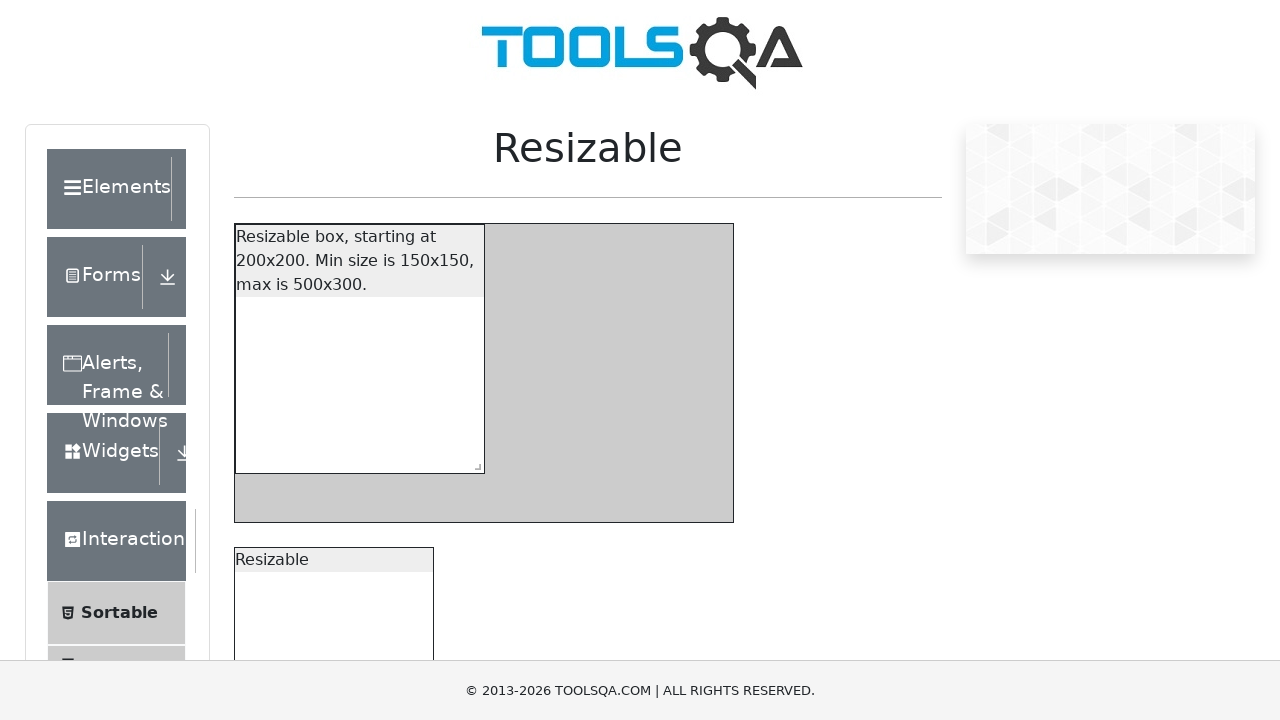